Tests locating a legend element as child of fieldset using XPath

Starting URL: https://rahulshettyacademy.com/AutomationPractice/

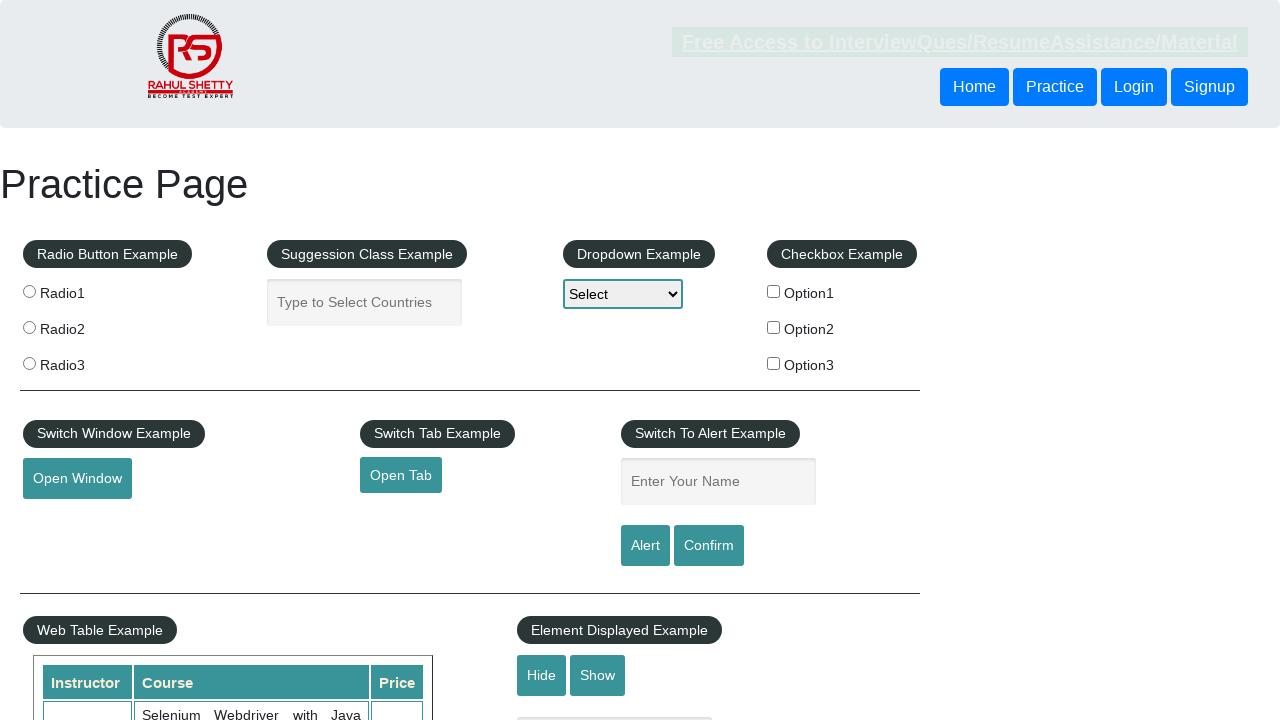

Waited for legend element as direct child of fieldset using XPath
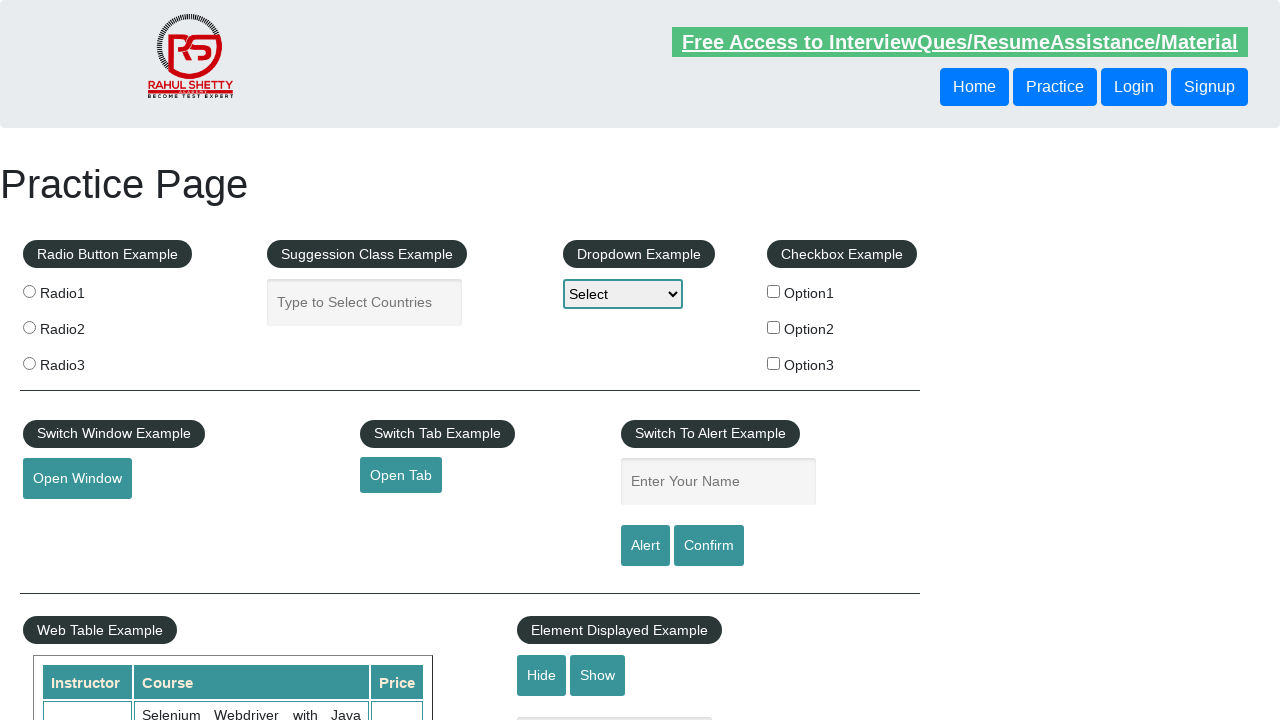

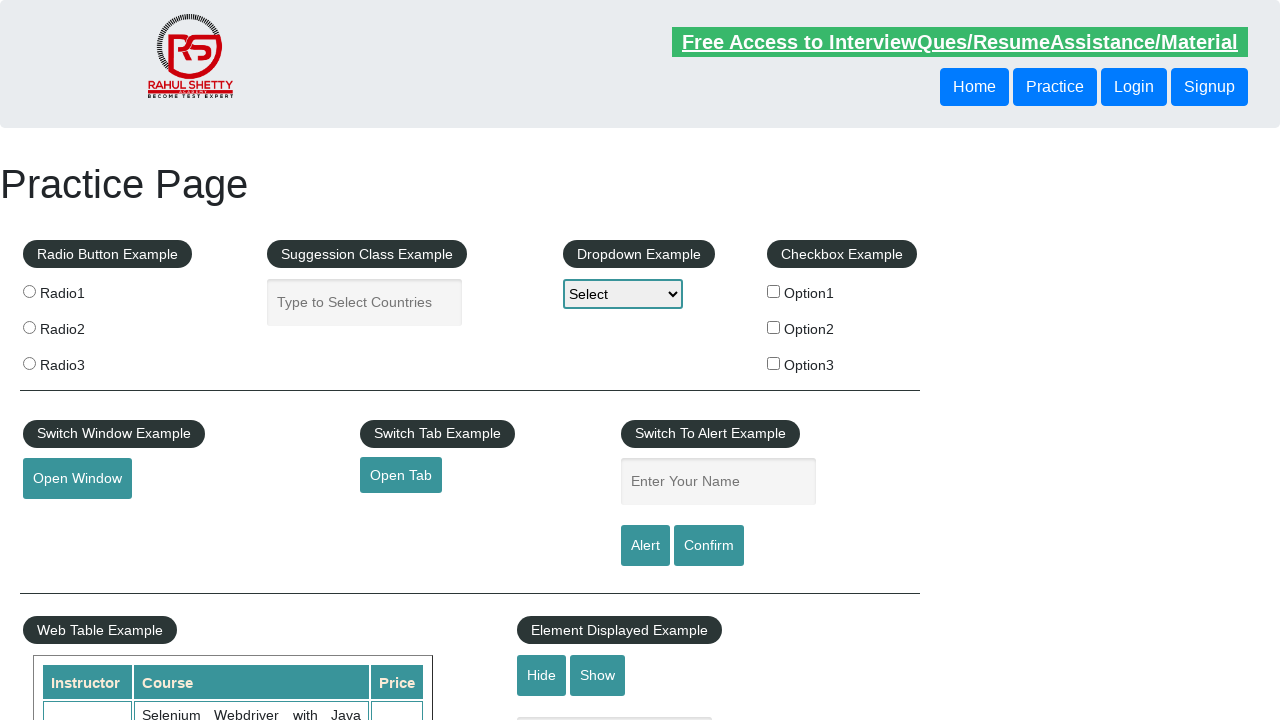